Tests file download page by clicking on download links.

Starting URL: http://the-internet.herokuapp.com/download

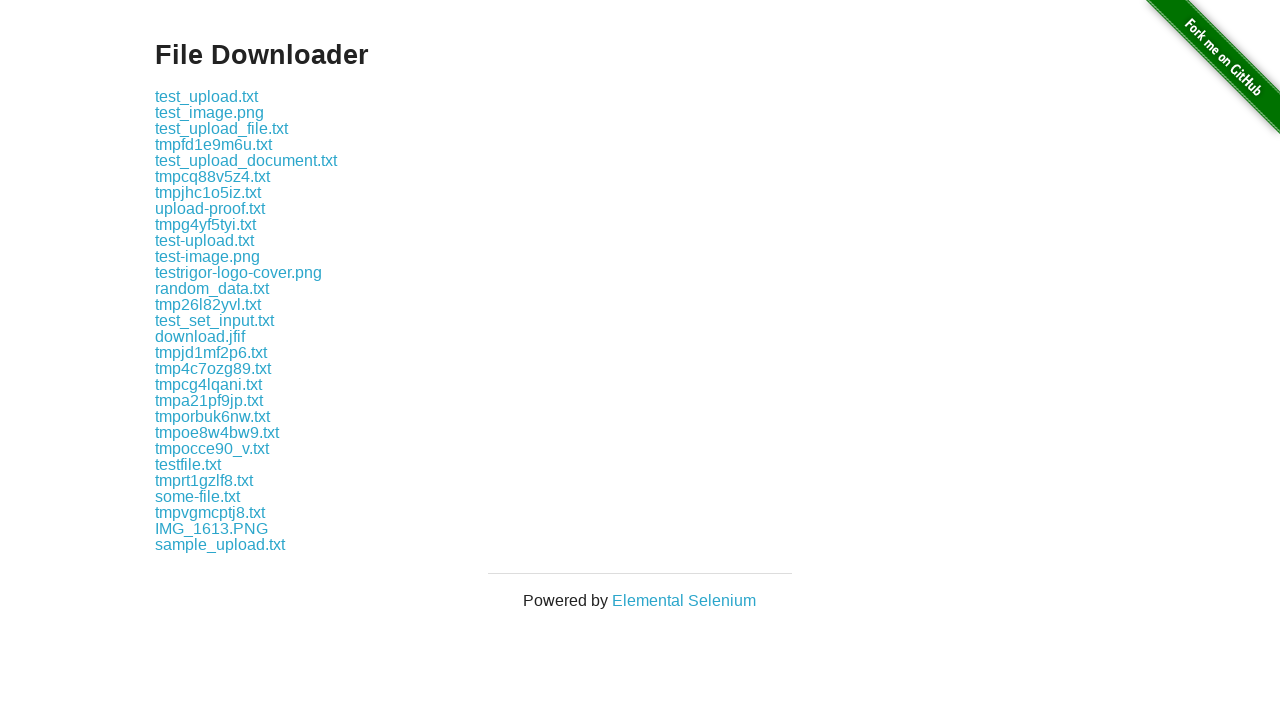

Waited for download links to be present
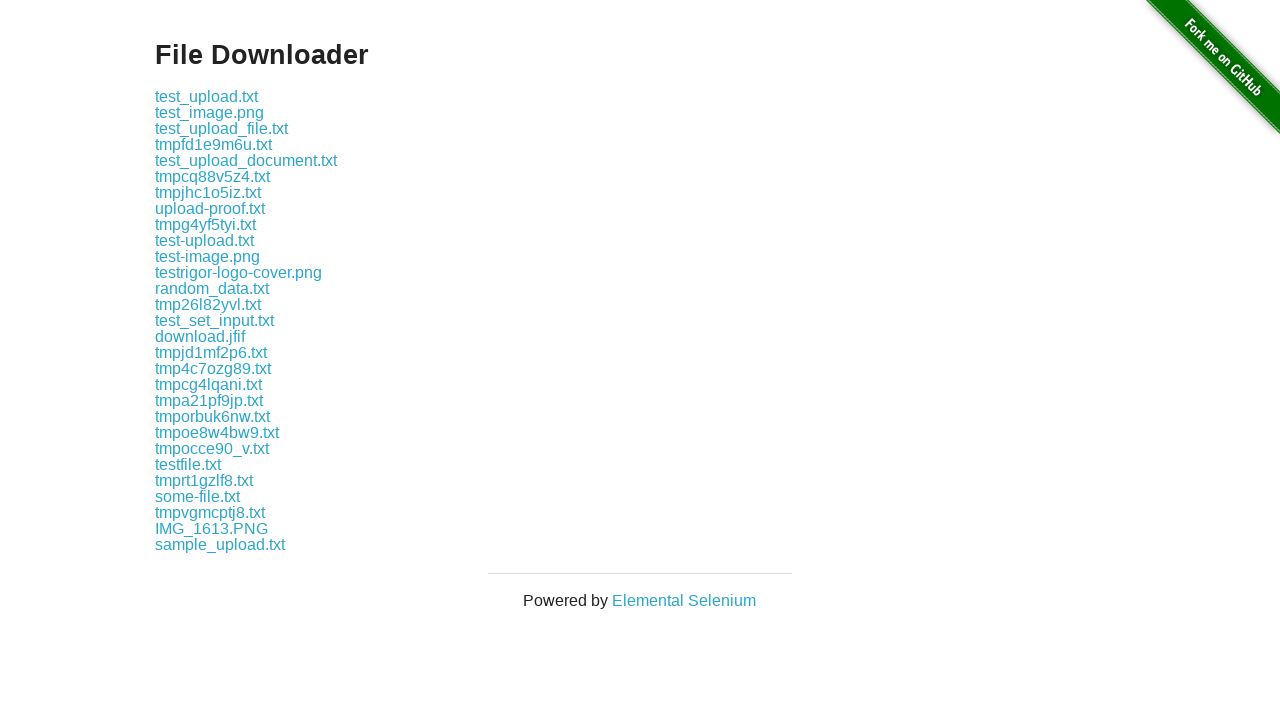

Clicked the first download link at (206, 96) on .example a >> nth=0
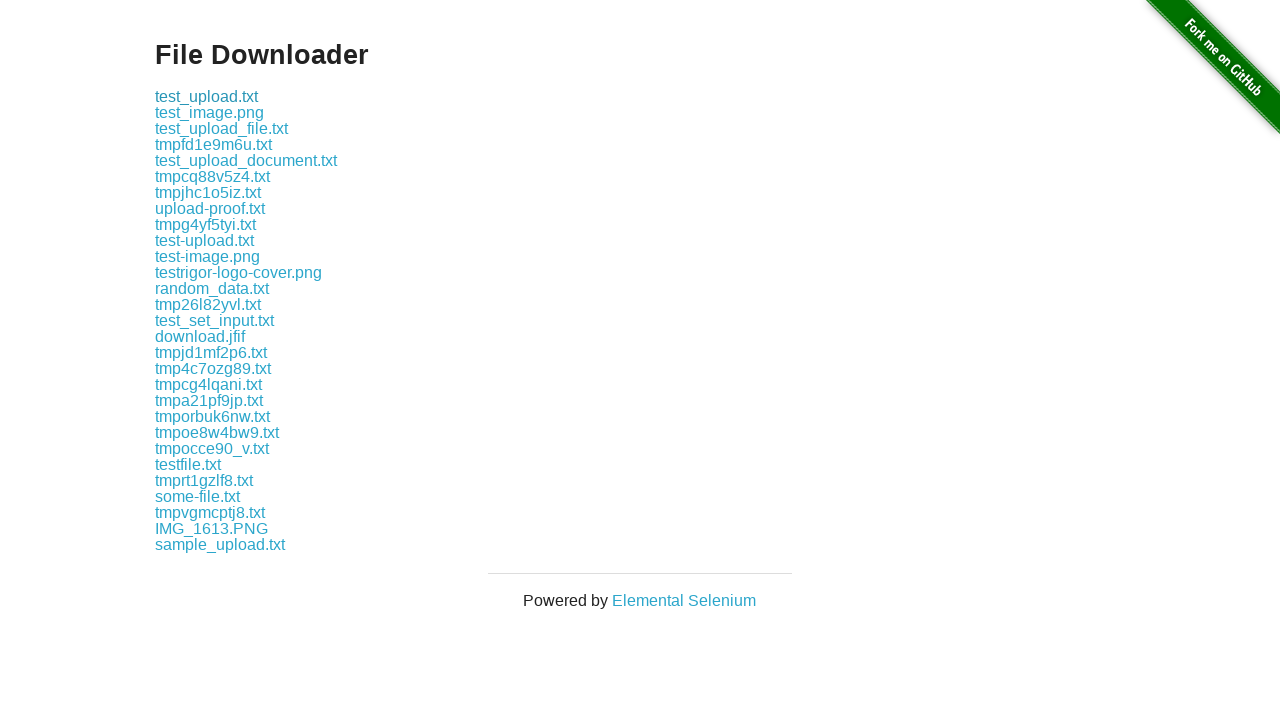

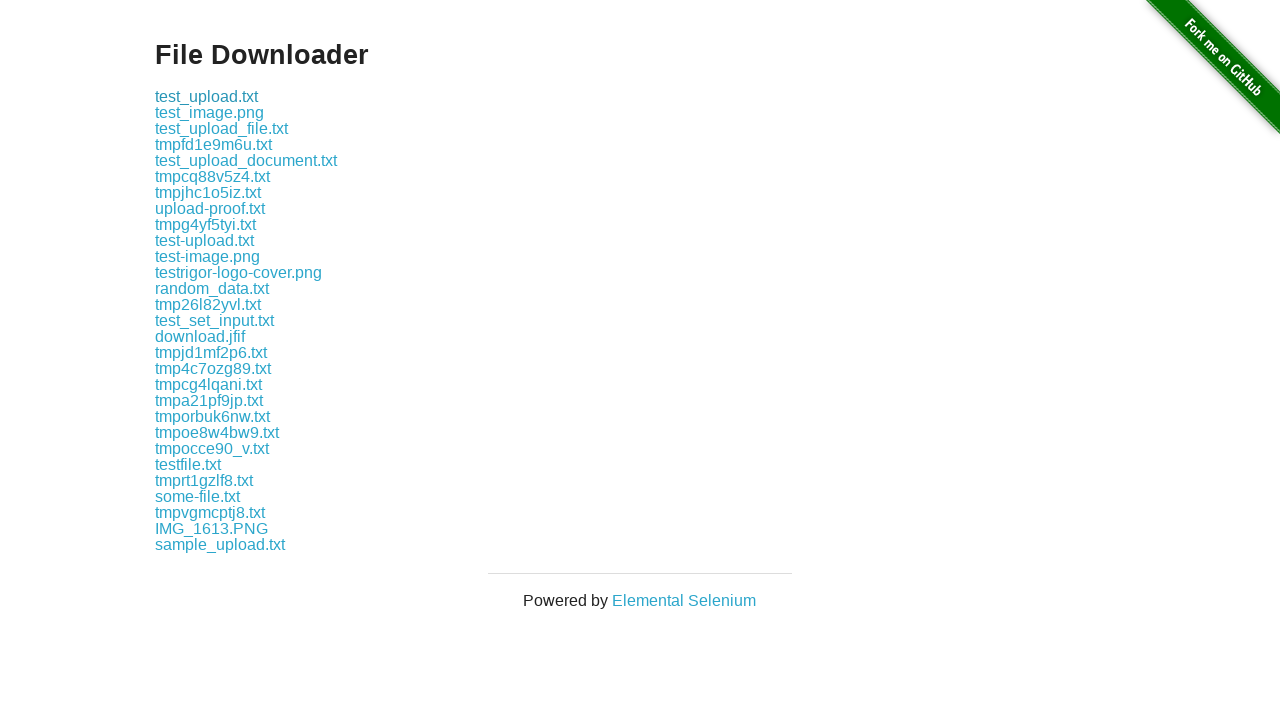